Tests that the currently applied filter link is highlighted with selected class

Starting URL: https://demo.playwright.dev/todomvc

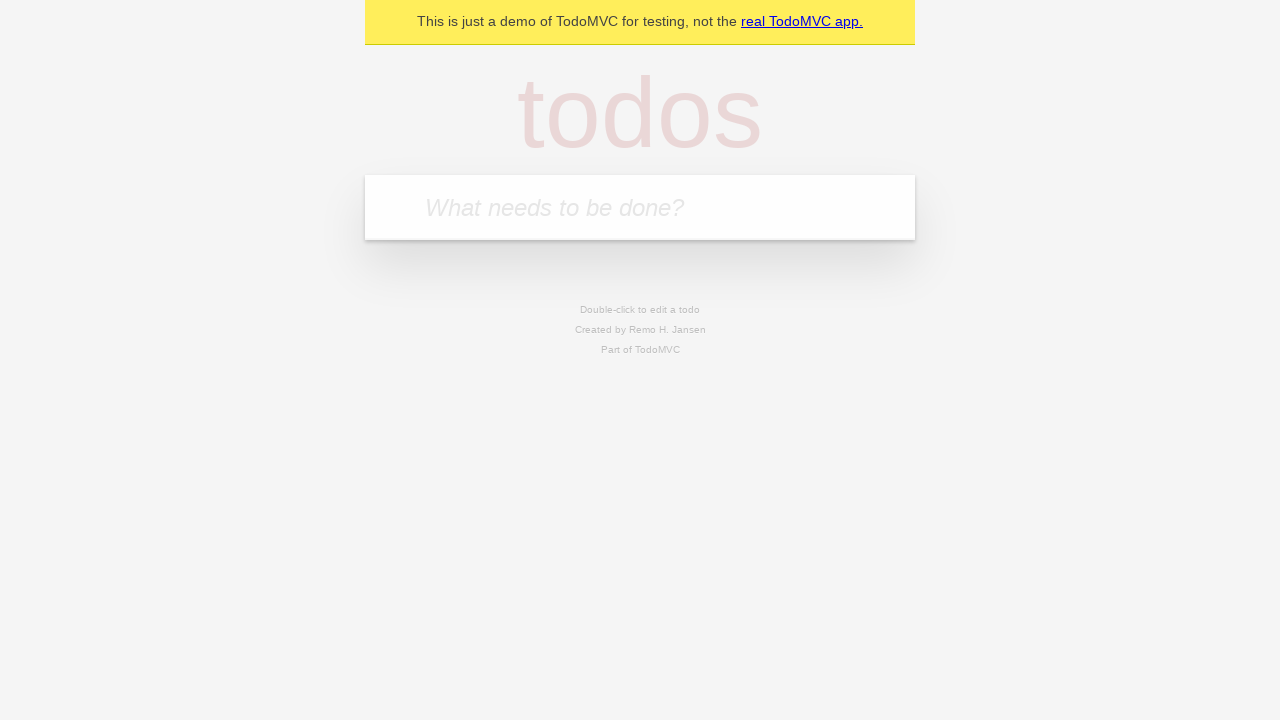

Filled todo input with 'buy some cheese' on internal:attr=[placeholder="What needs to be done?"i]
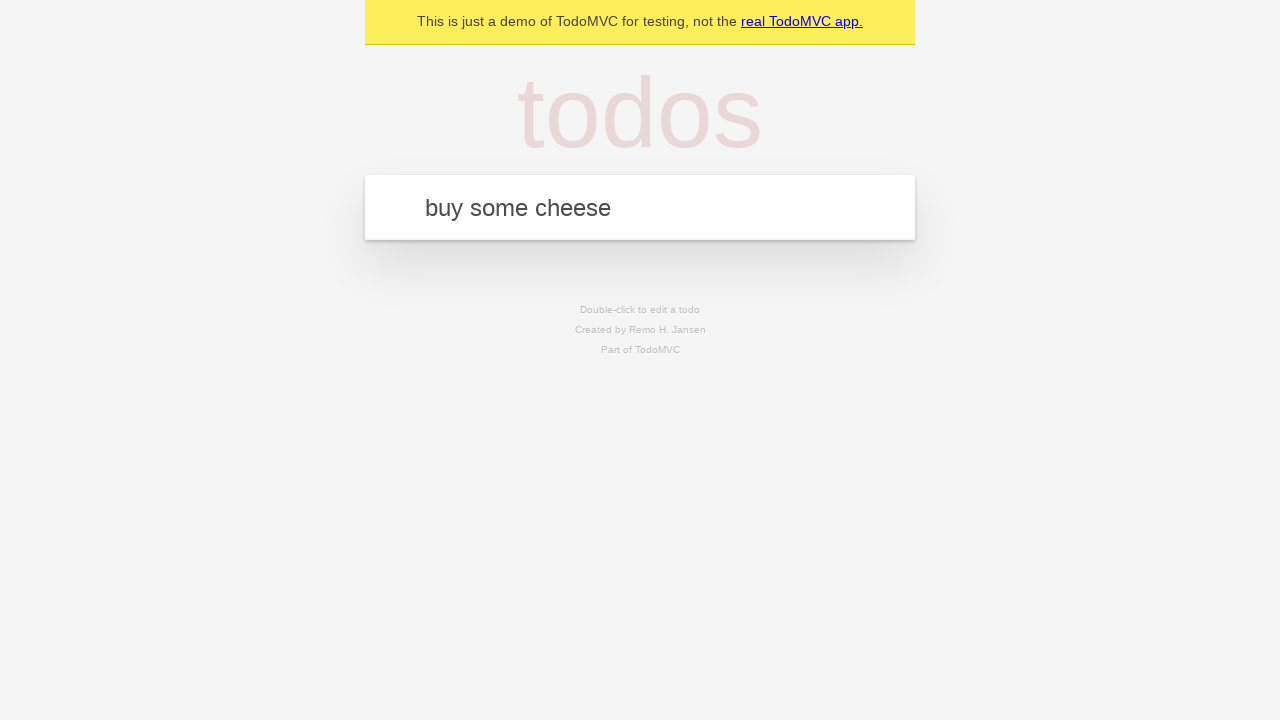

Pressed Enter to add first todo on internal:attr=[placeholder="What needs to be done?"i]
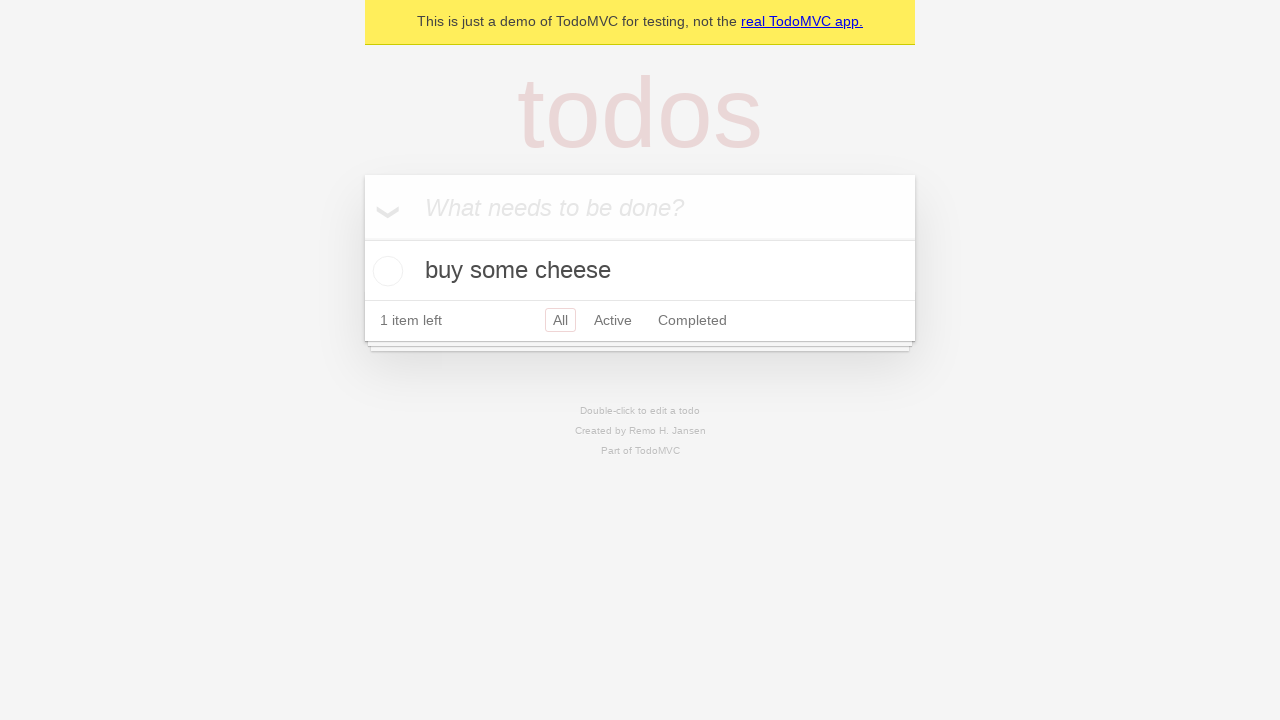

Filled todo input with 'feed the cat' on internal:attr=[placeholder="What needs to be done?"i]
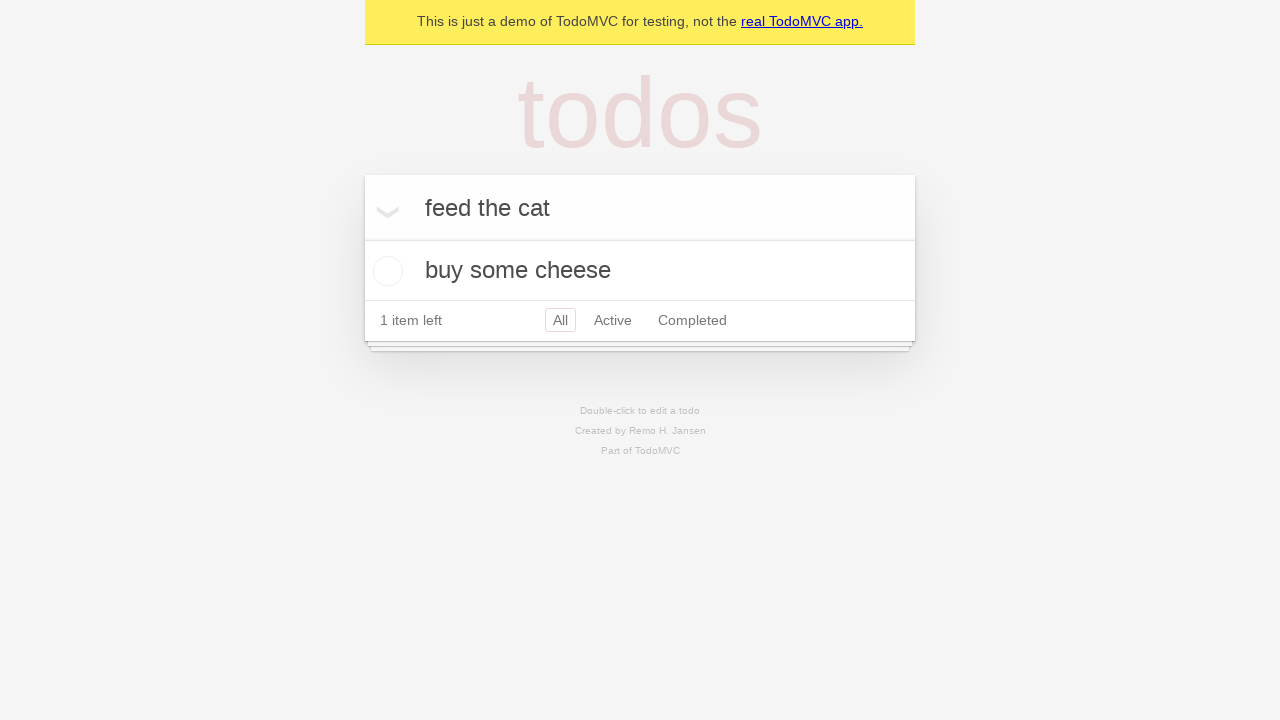

Pressed Enter to add second todo on internal:attr=[placeholder="What needs to be done?"i]
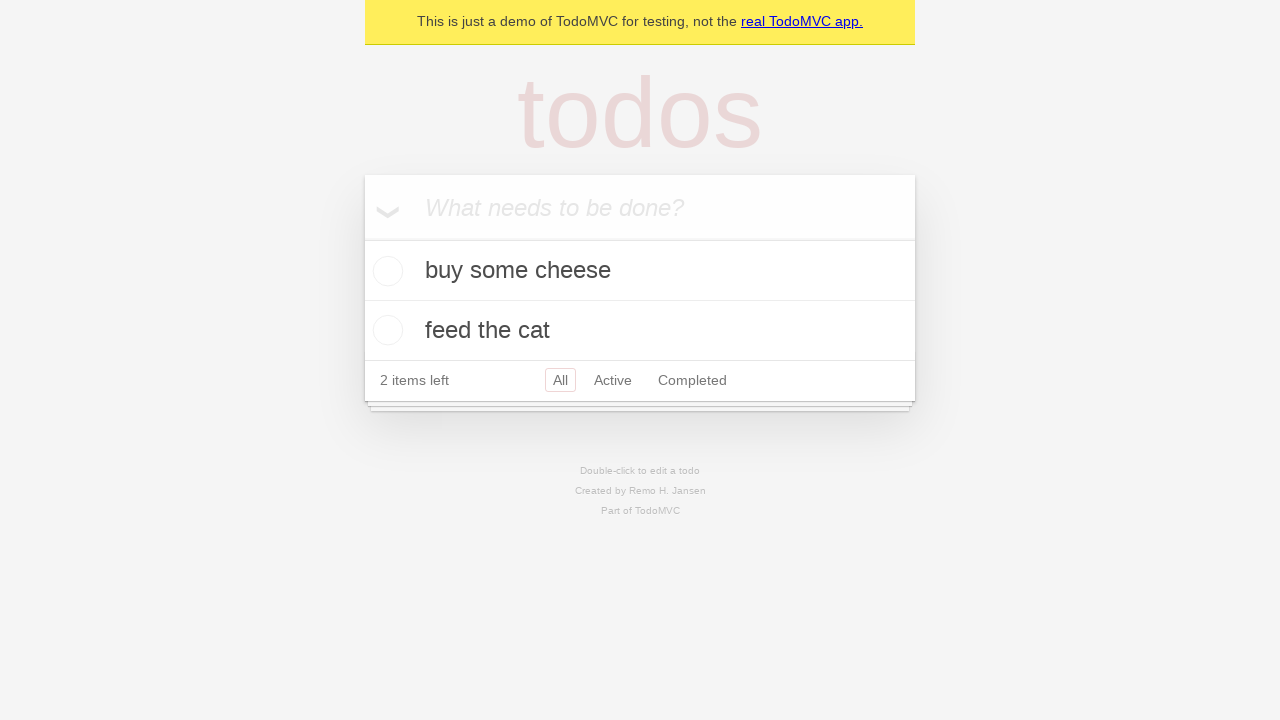

Filled todo input with 'book a doctors appointment' on internal:attr=[placeholder="What needs to be done?"i]
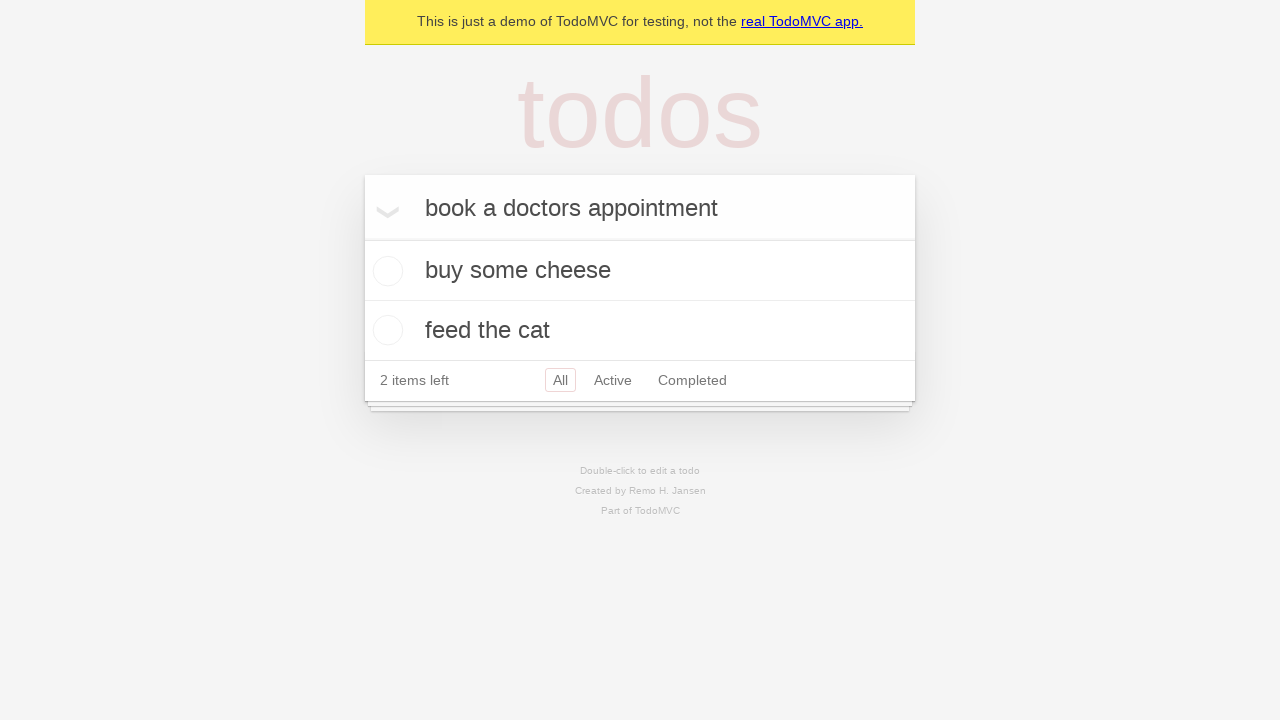

Pressed Enter to add third todo on internal:attr=[placeholder="What needs to be done?"i]
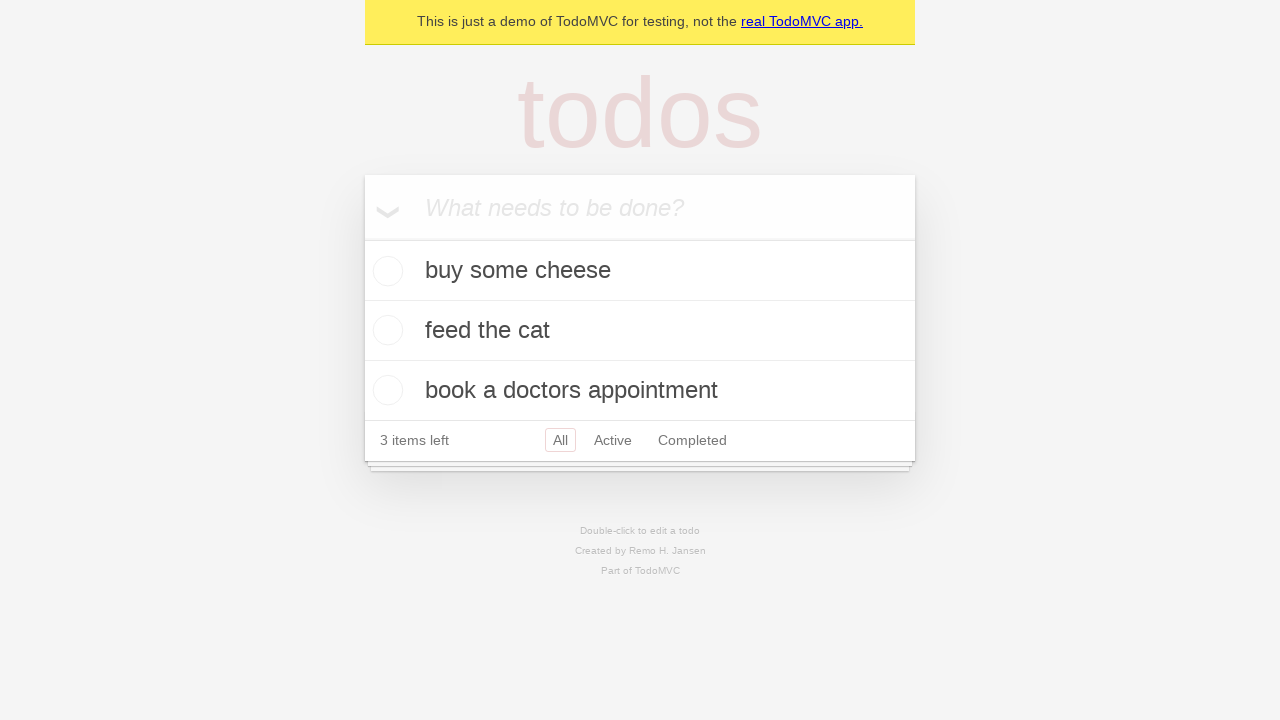

Waited for todo items to load in the DOM
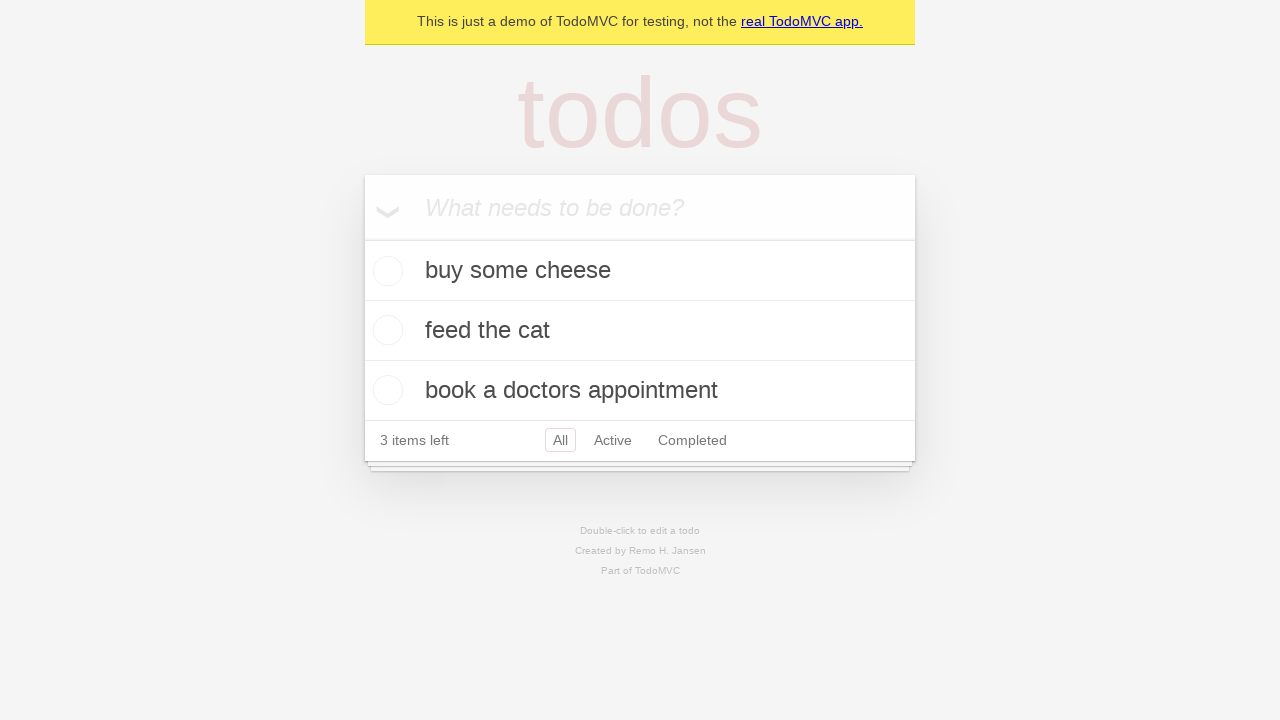

Retrieved Active and Completed filter links
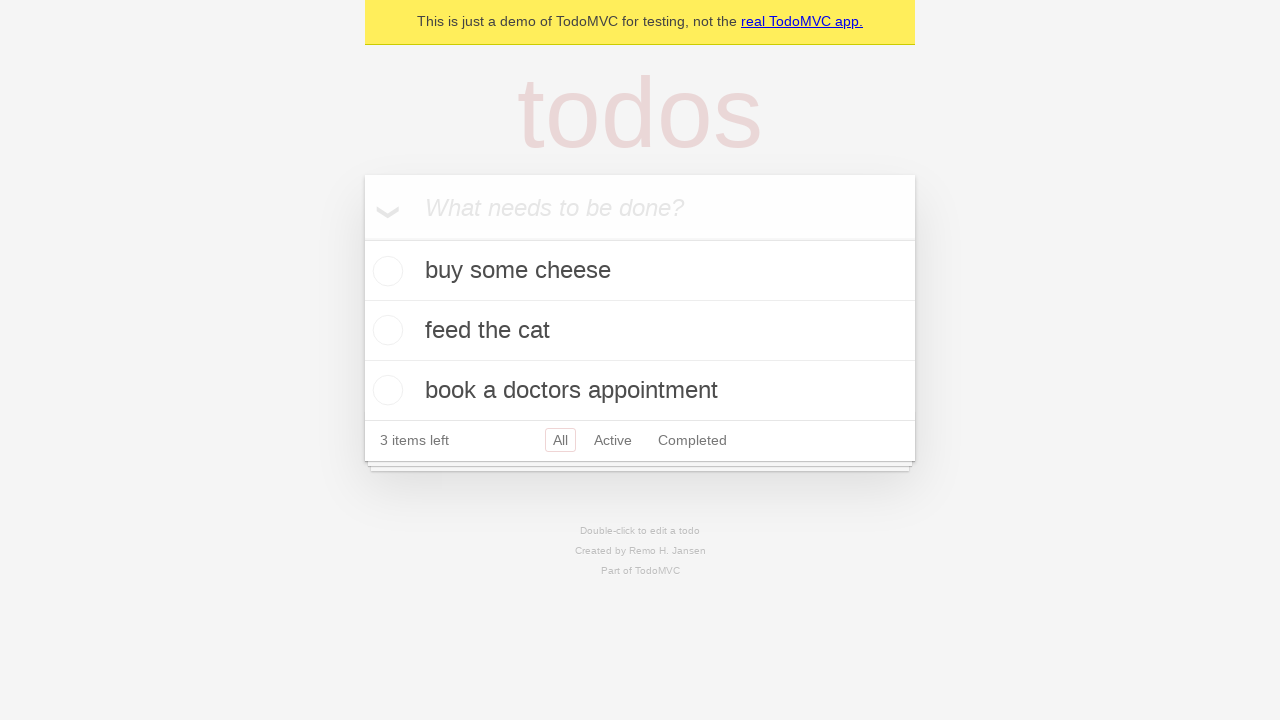

Clicked Active filter link at (613, 440) on internal:role=link[name="Active"i]
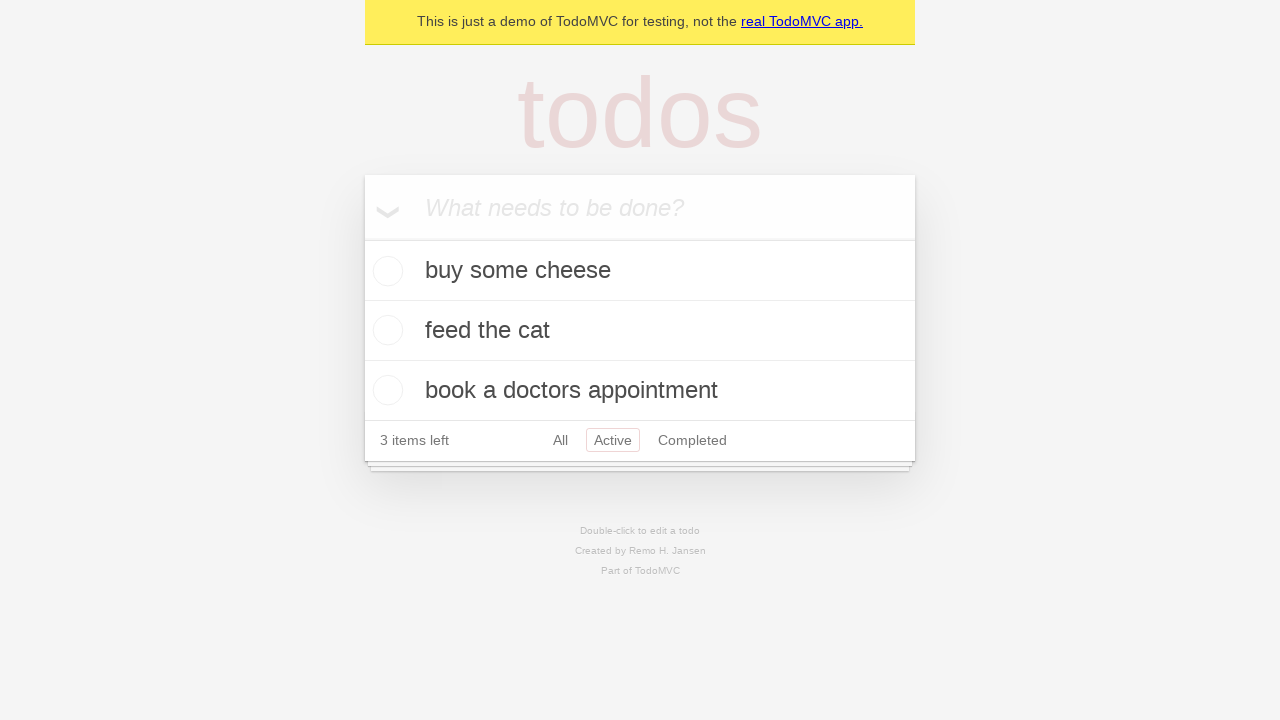

Clicked Completed filter link to verify it gets highlighted with selected class at (692, 440) on internal:role=link[name="Completed"i]
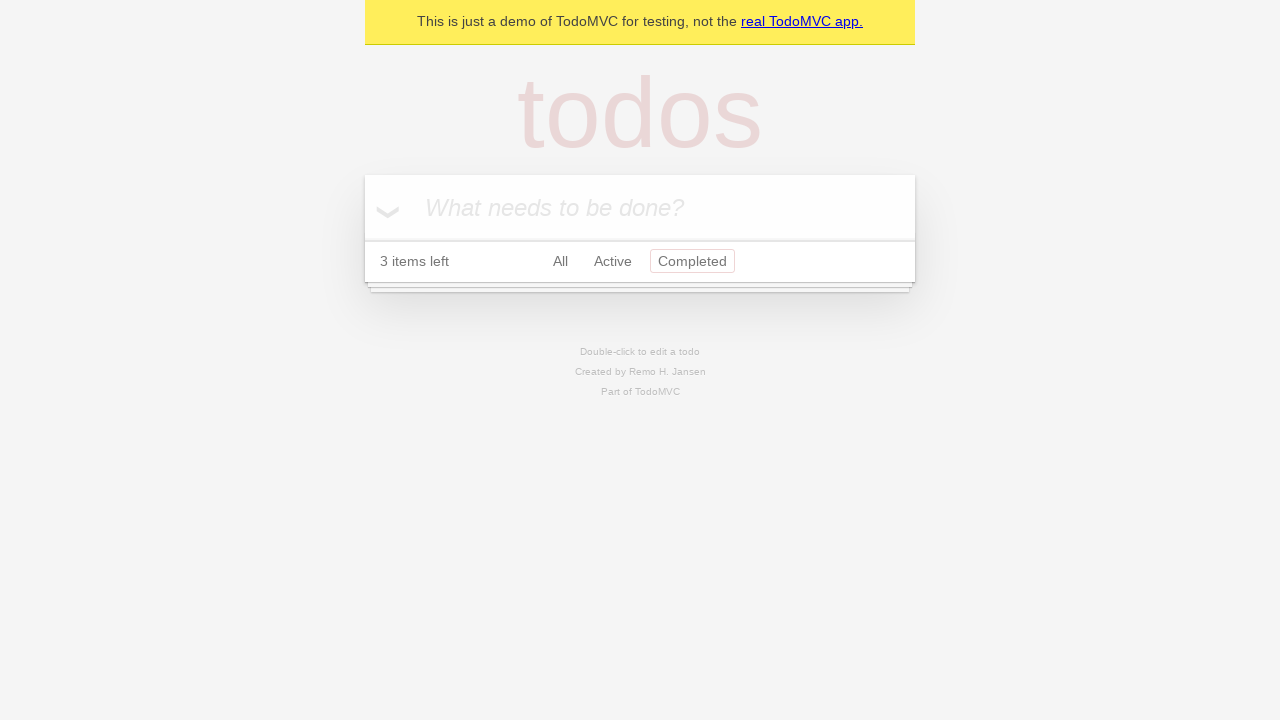

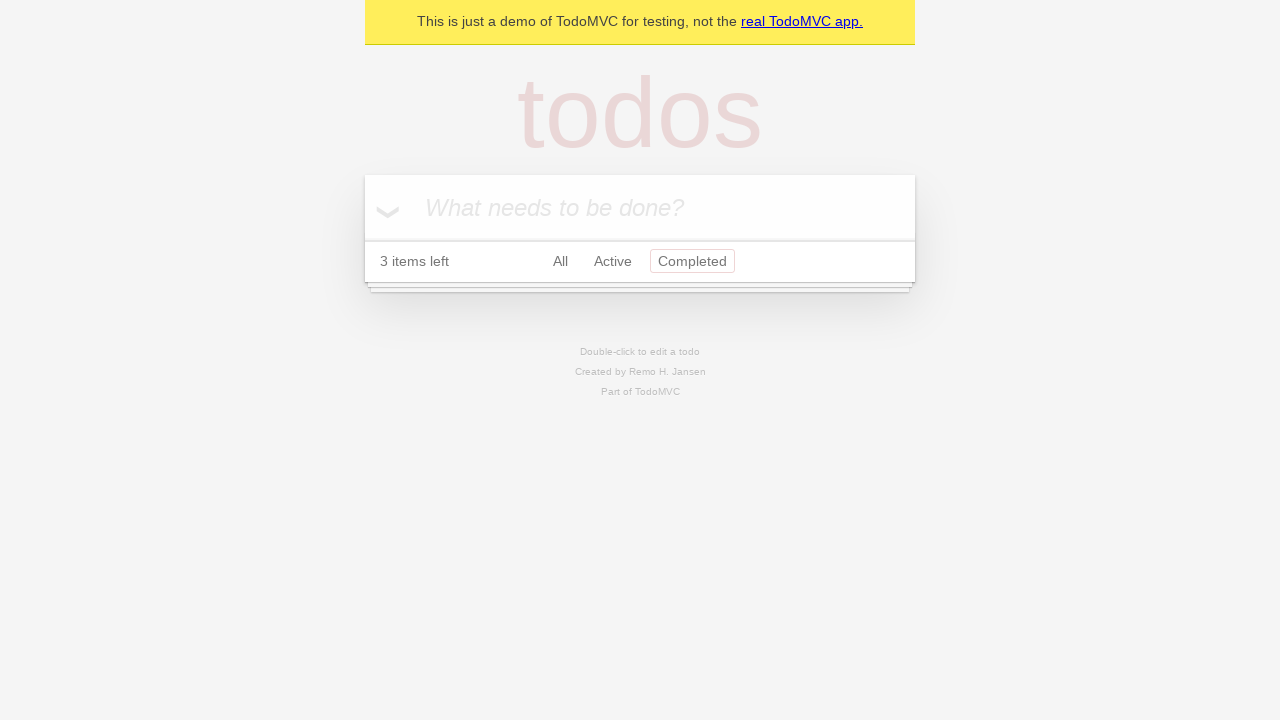